Scrolls to the bottom of the page and then back to the top using helper functions

Starting URL: https://techproeducation.com/

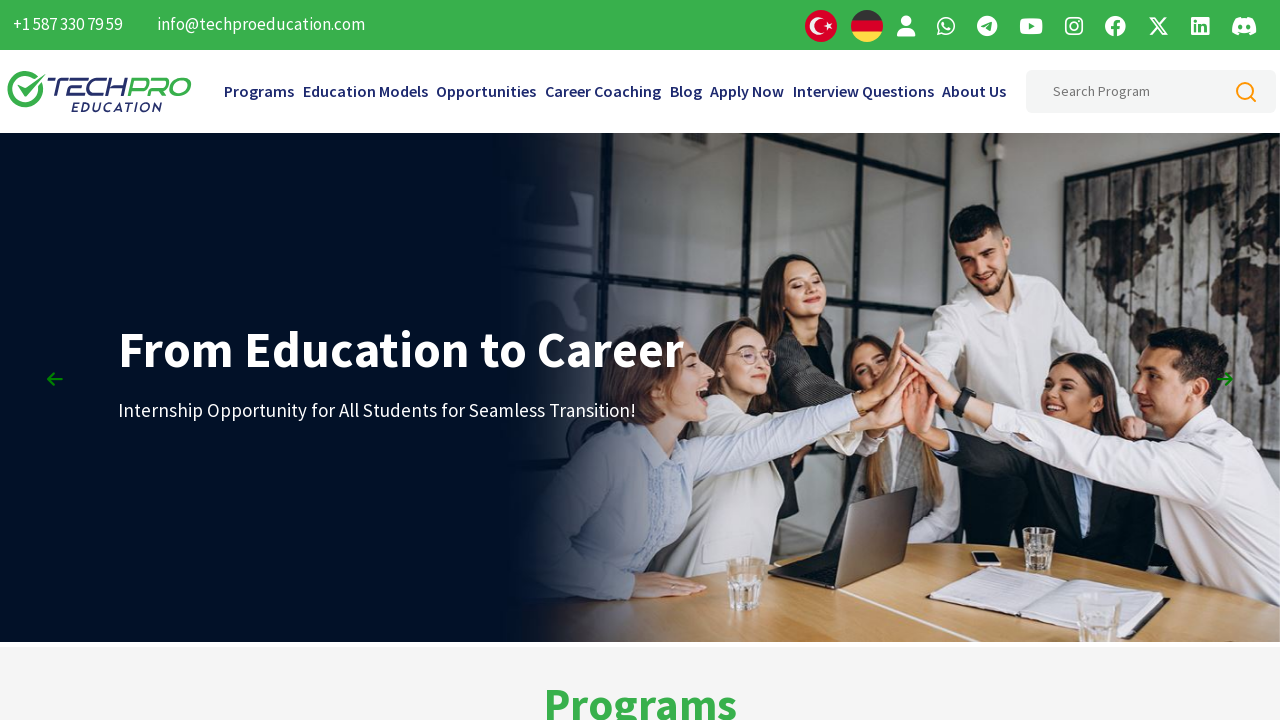

Scrolled to the bottom of the page
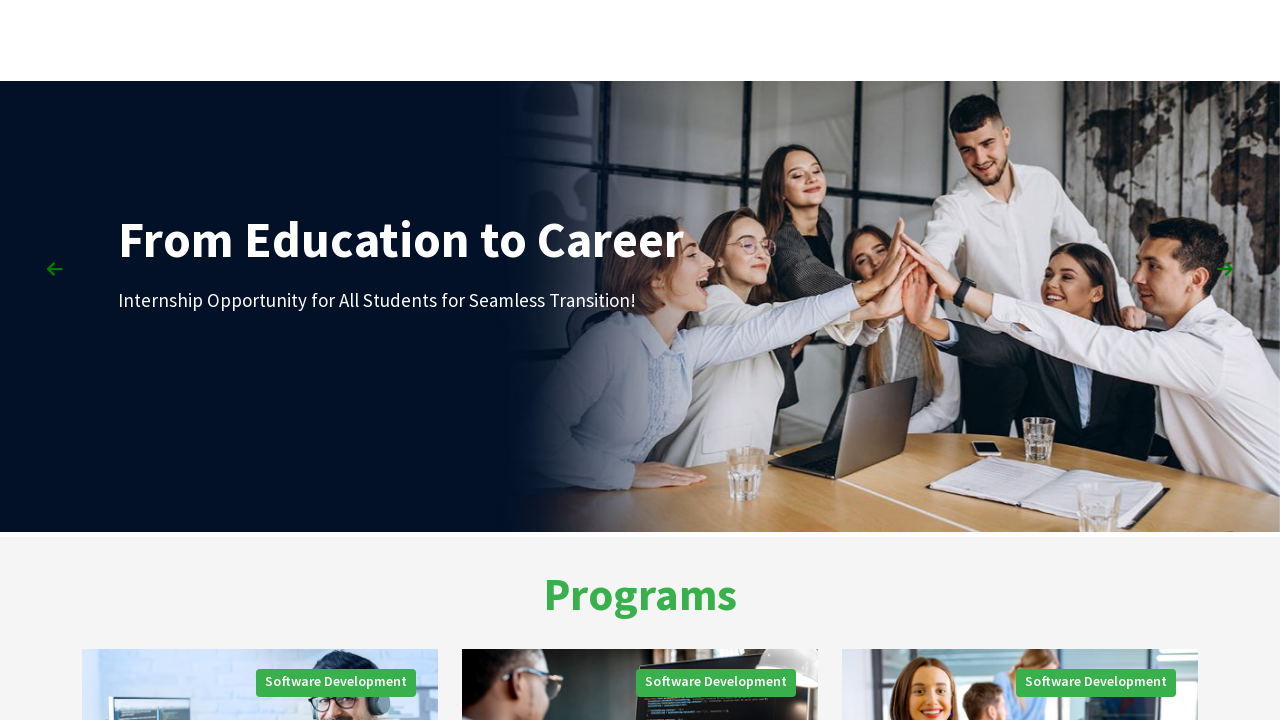

Waited for 2 seconds
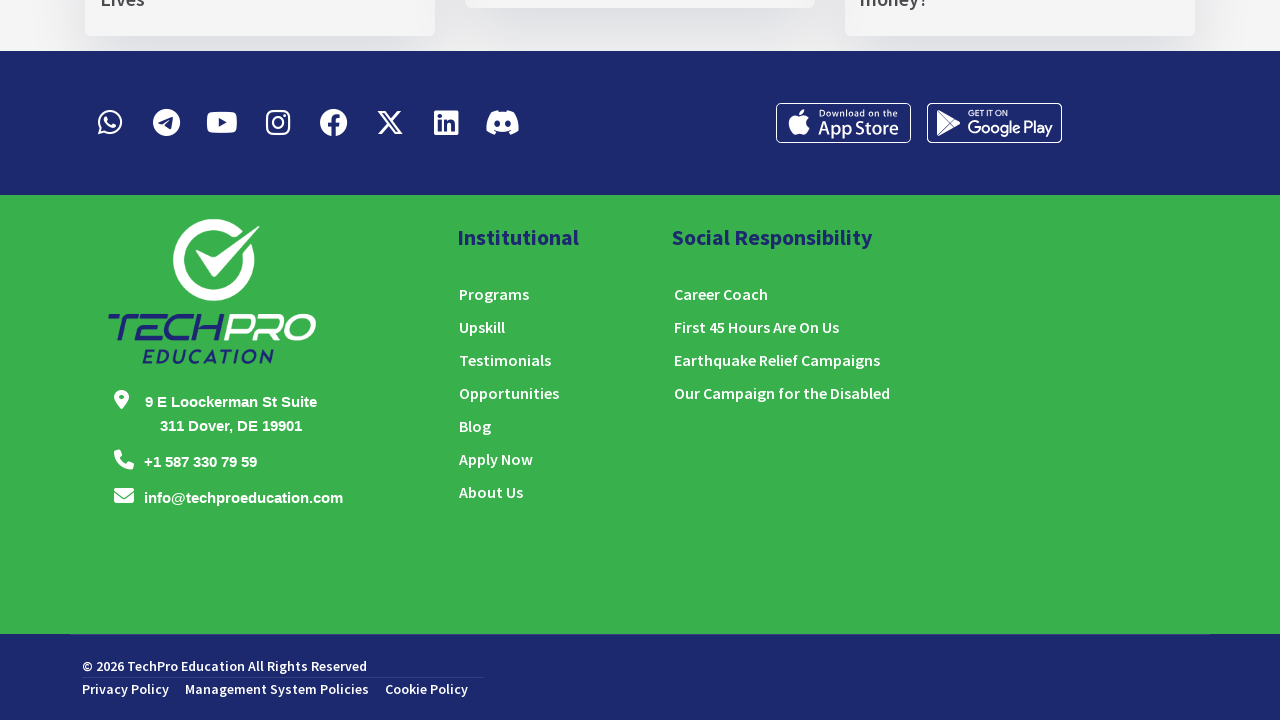

Scrolled back to the top of the page
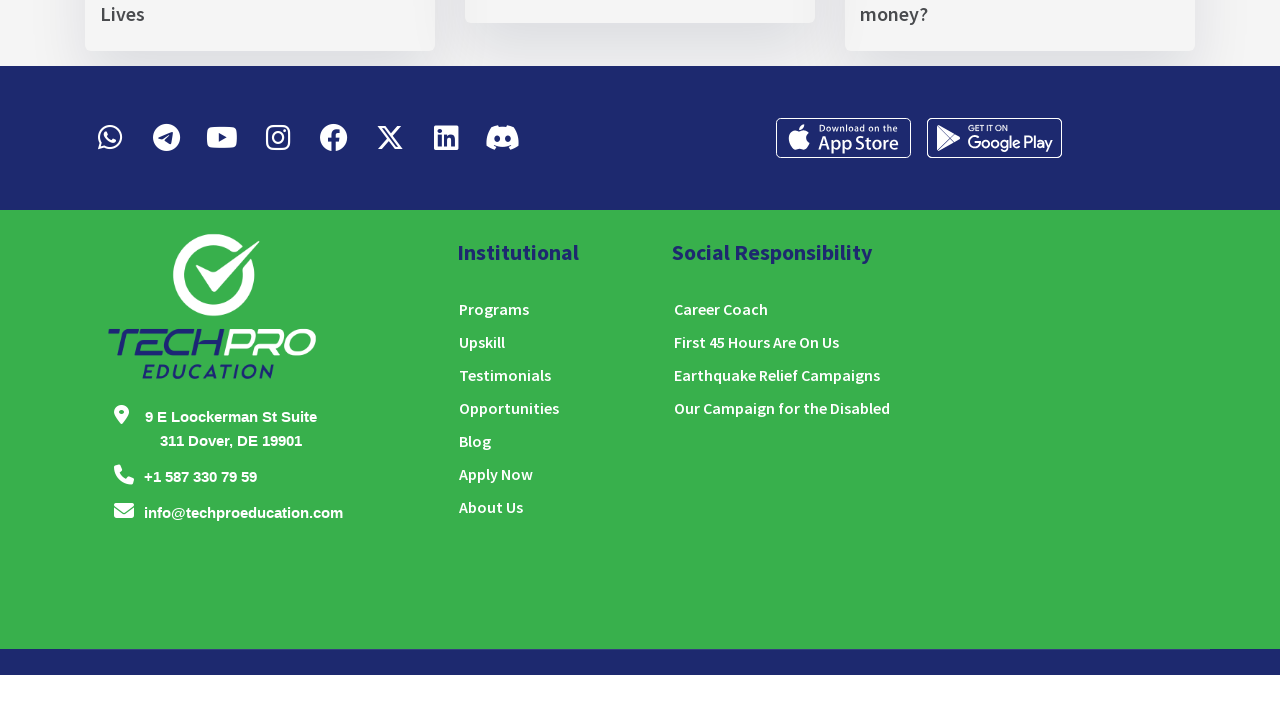

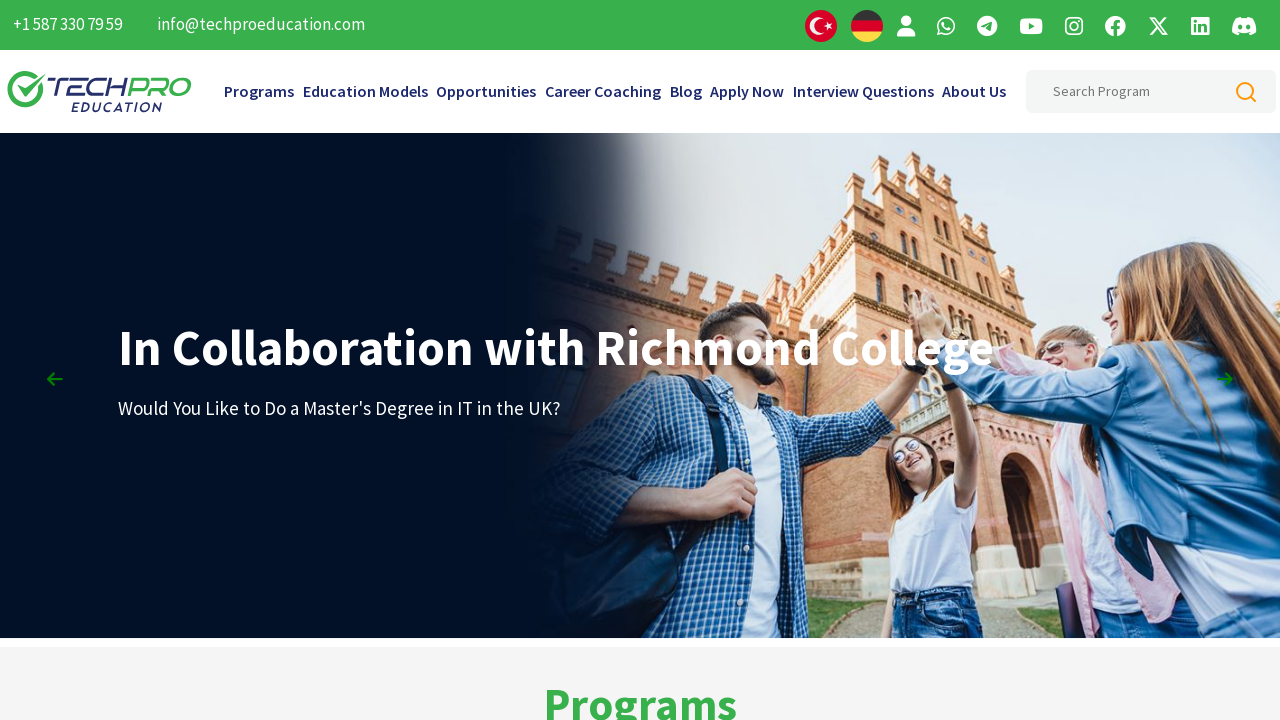